Tests the jQuery UI datepicker widget by navigating to the demo page, switching to the iframe containing the datepicker, and entering a date value into the date input field.

Starting URL: https://jqueryui.com/datepicker/

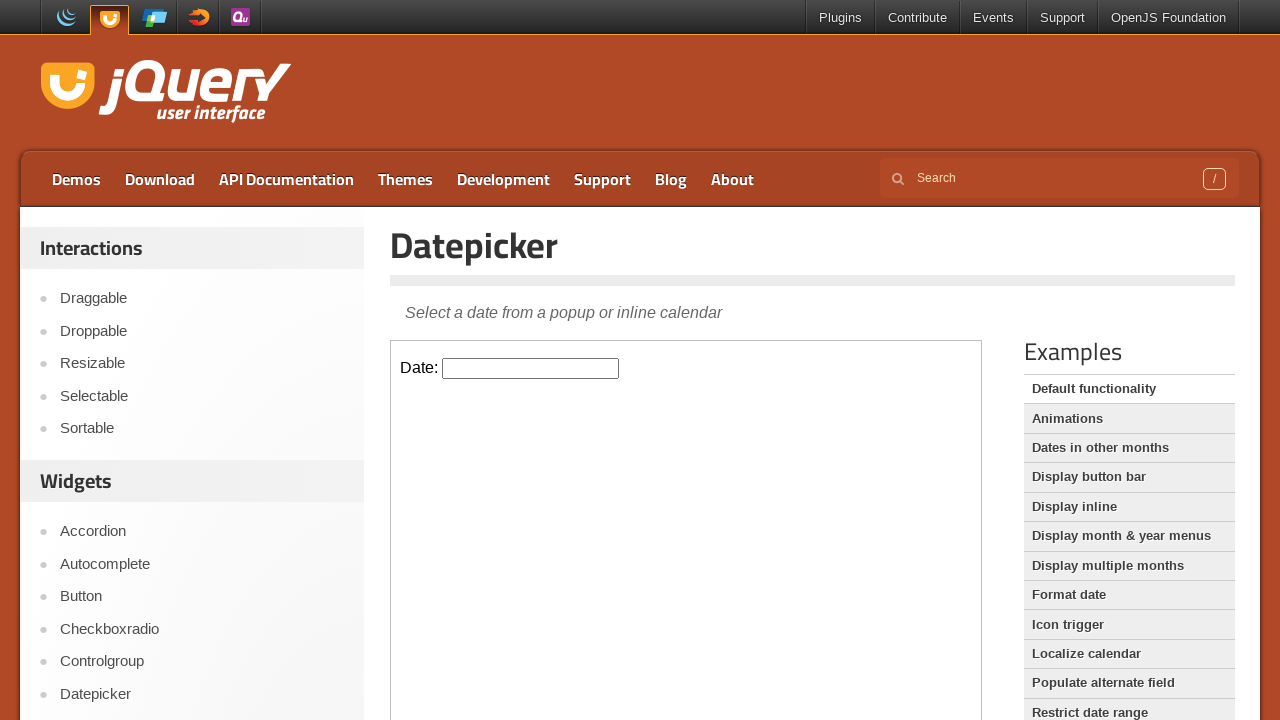

Waited for demo iframe to load
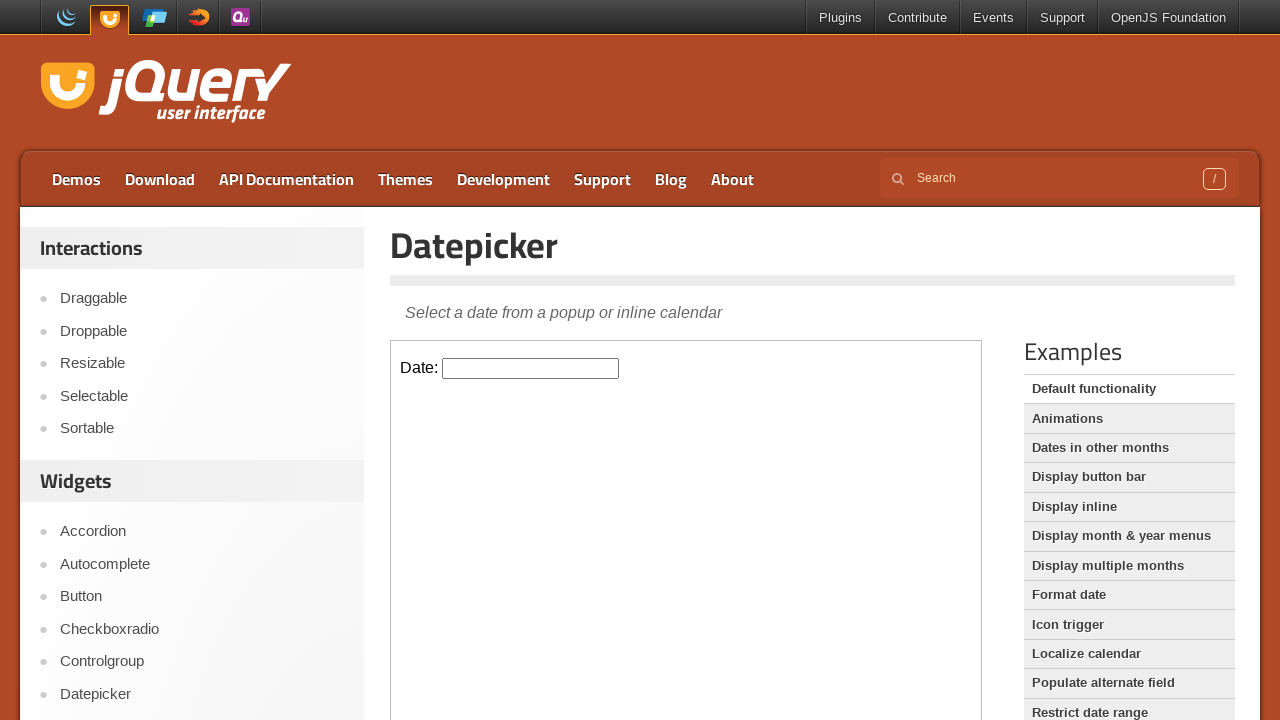

Switched to iframe containing the datepicker
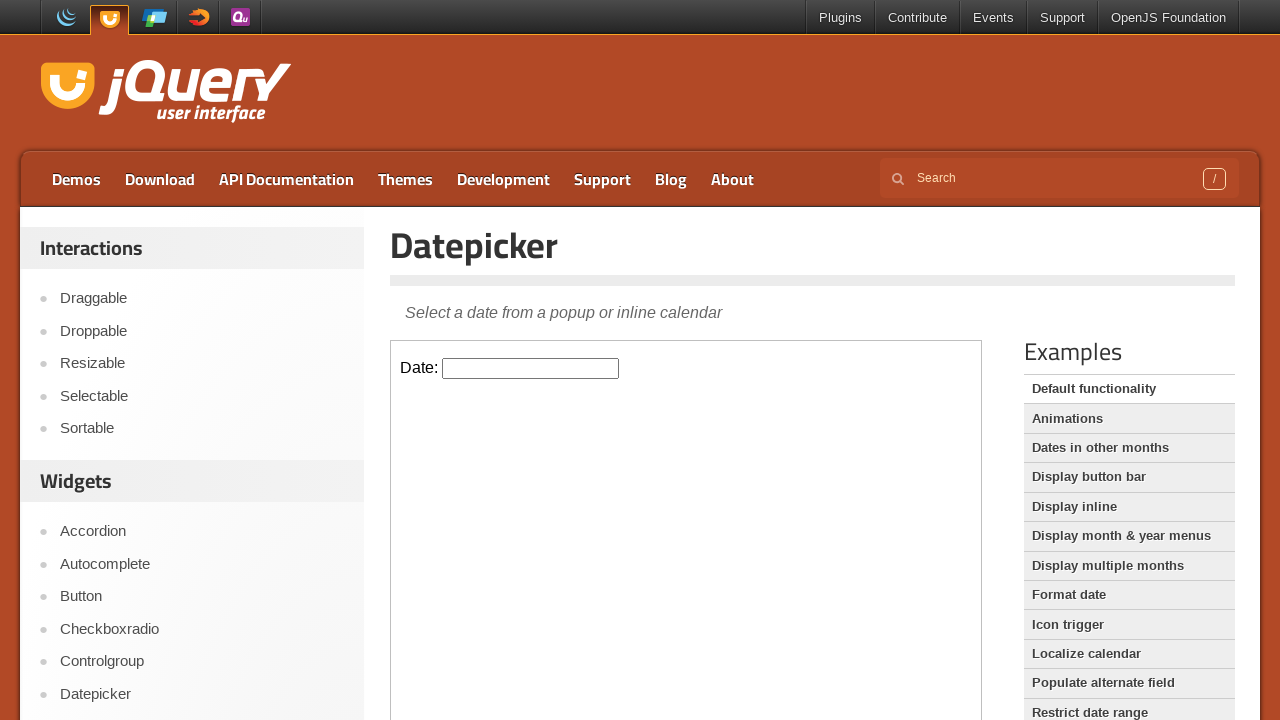

Entered date '12/03/2024' into the datepicker input field on iframe.demo-frame >> nth=0 >> internal:control=enter-frame >> #datepicker
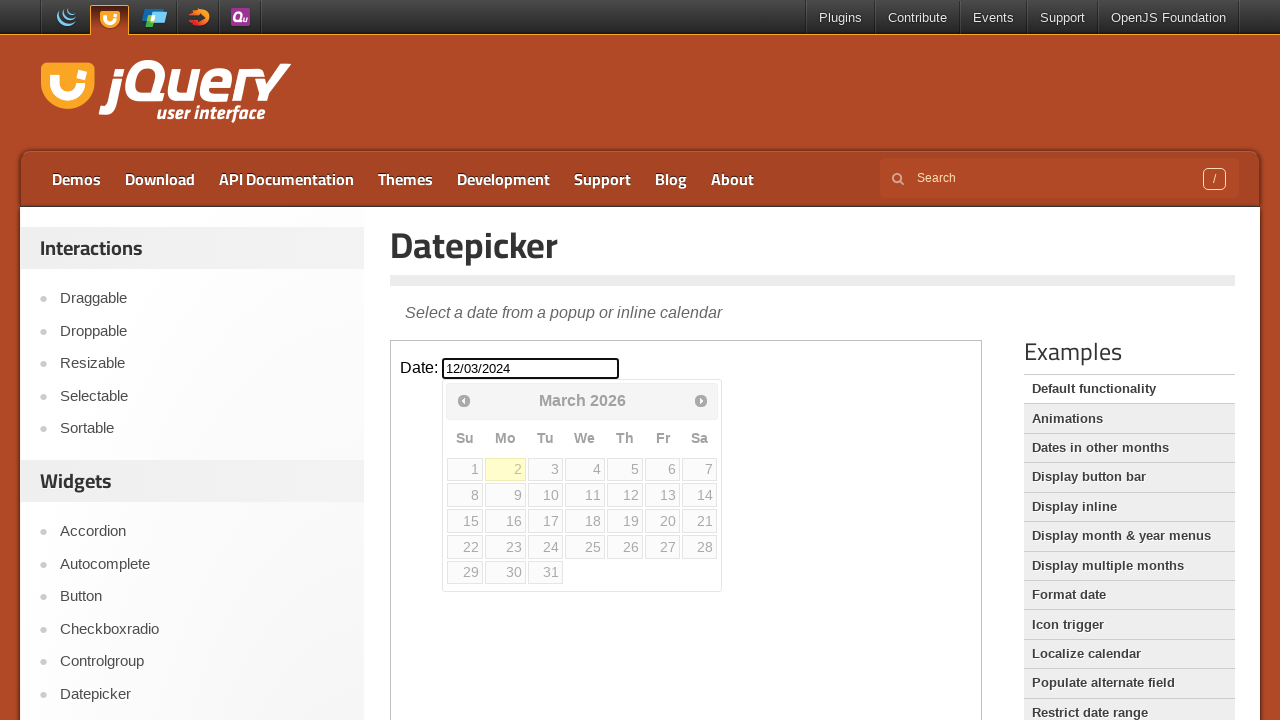

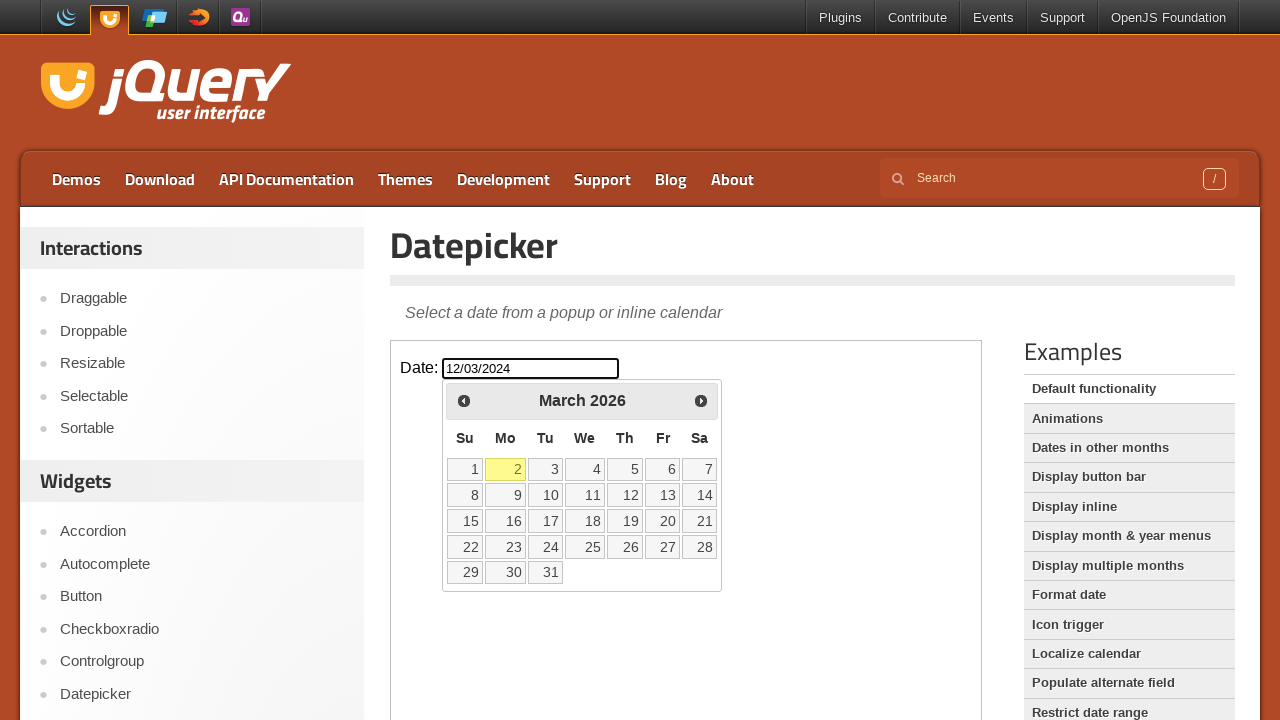